Tests non-retry assertions by navigating to HTML Elements page and verifying the main heading text content.

Starting URL: https://www.techglobal-training.com/frontend

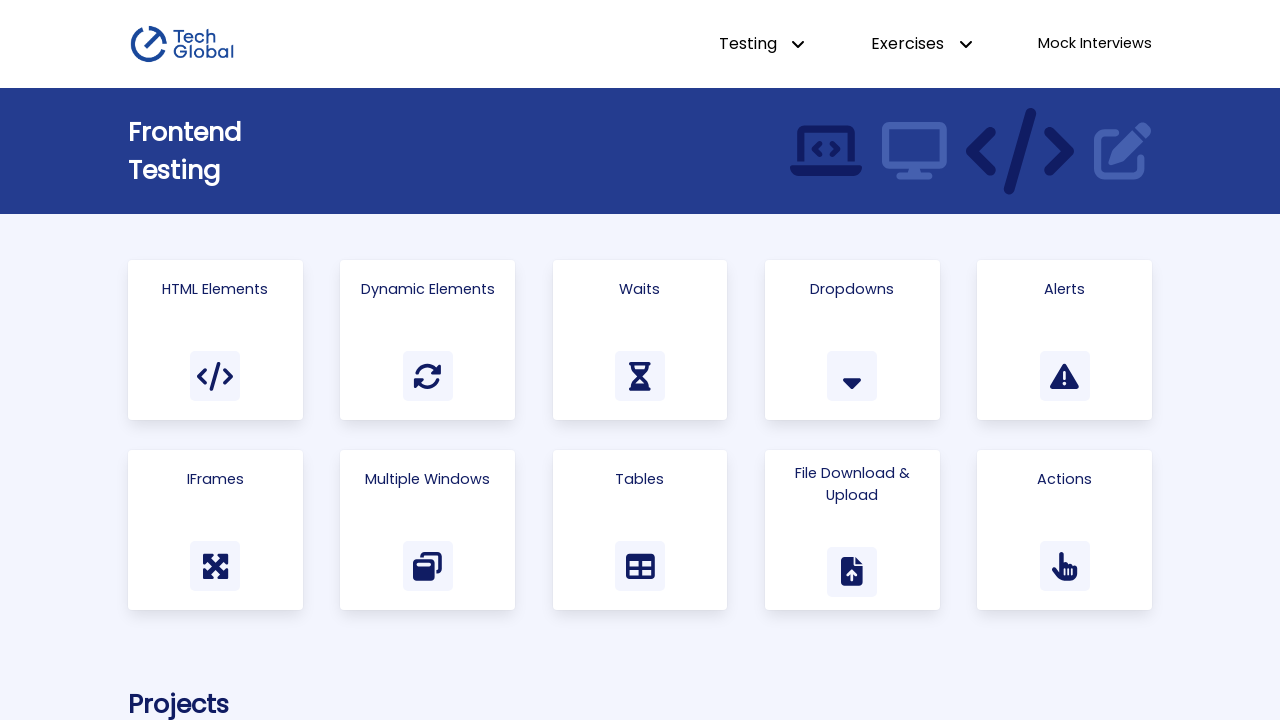

Clicked on 'HTML Elements' link at (215, 340) on internal:role=link[name="HTML Elements"i]
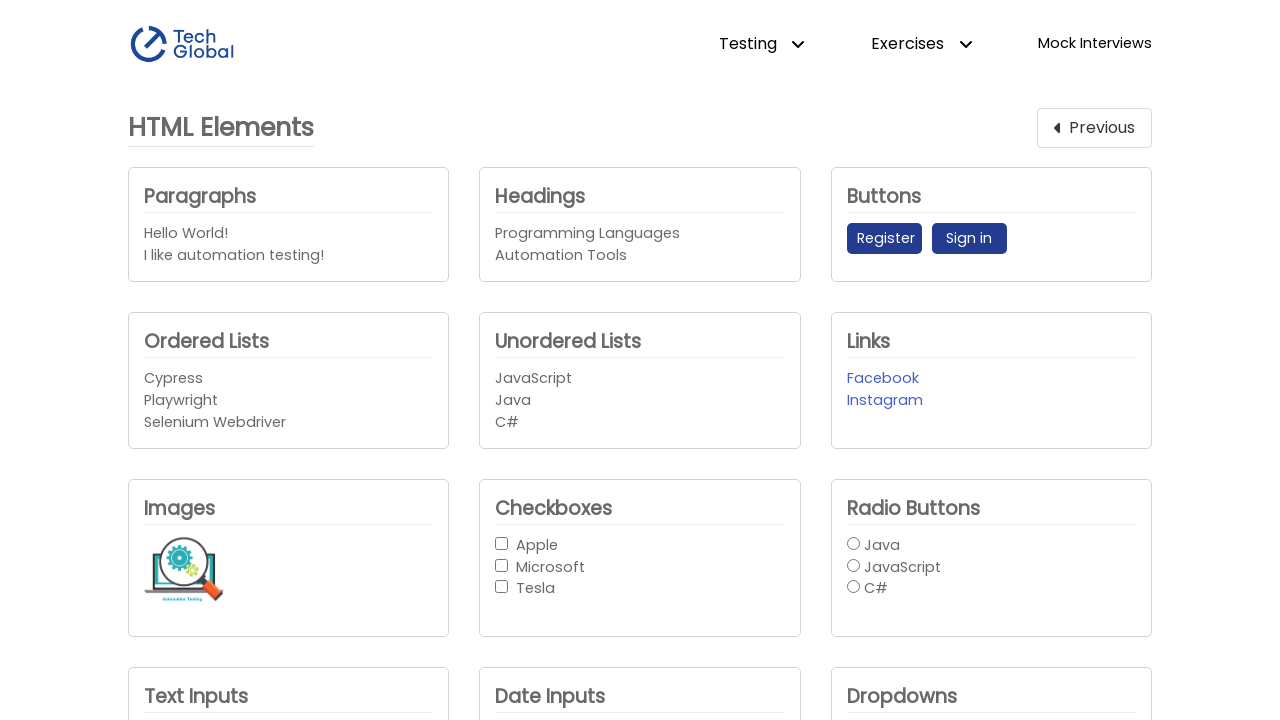

Retrieved main heading text content
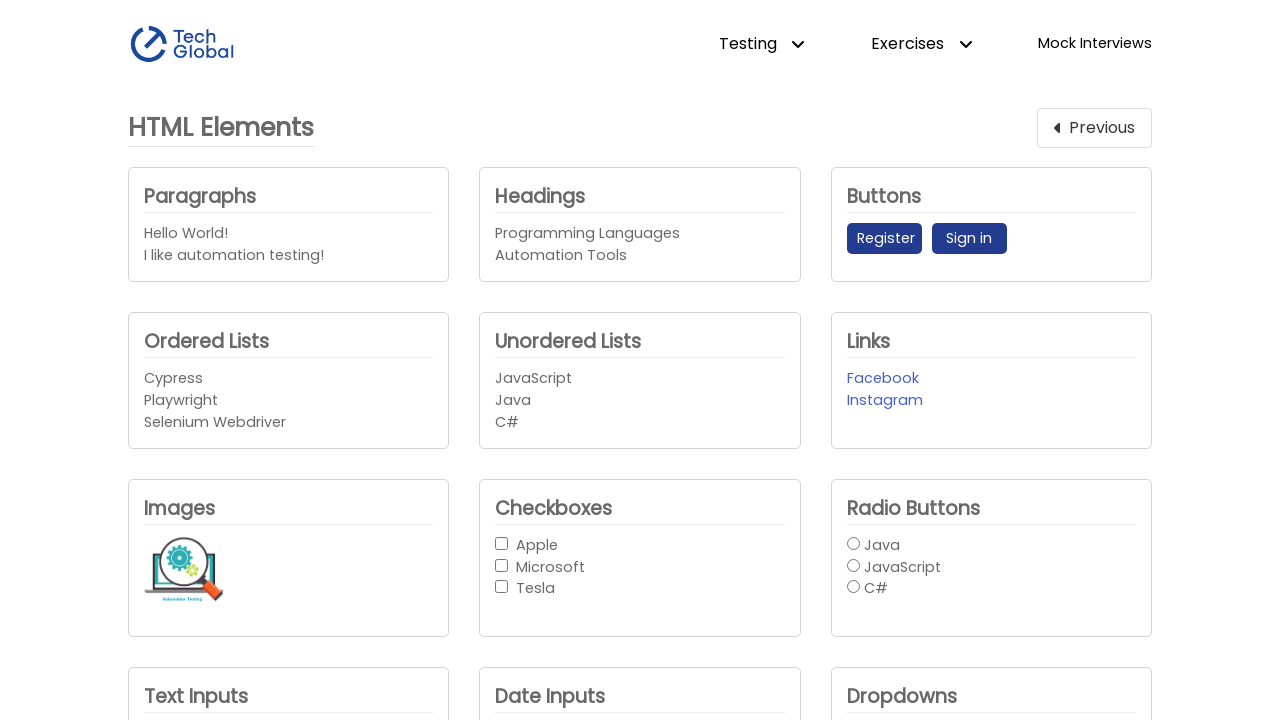

Verified main heading text equals 'HTML Elements'
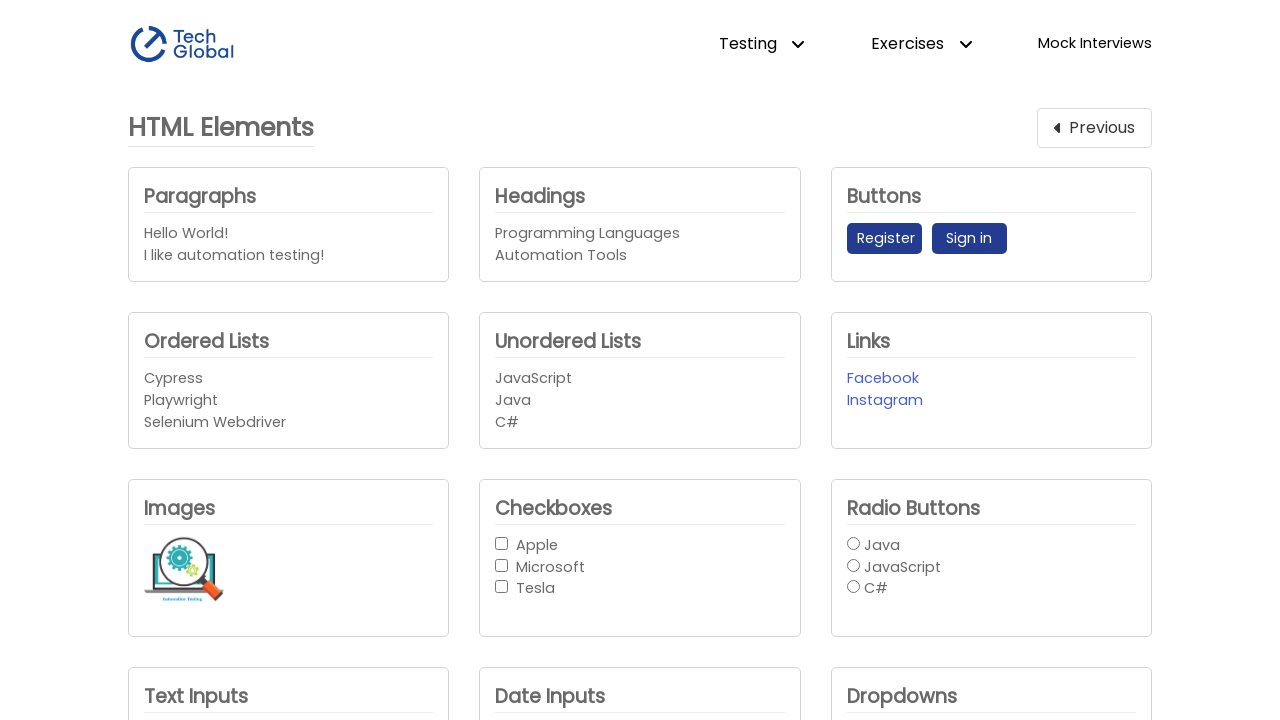

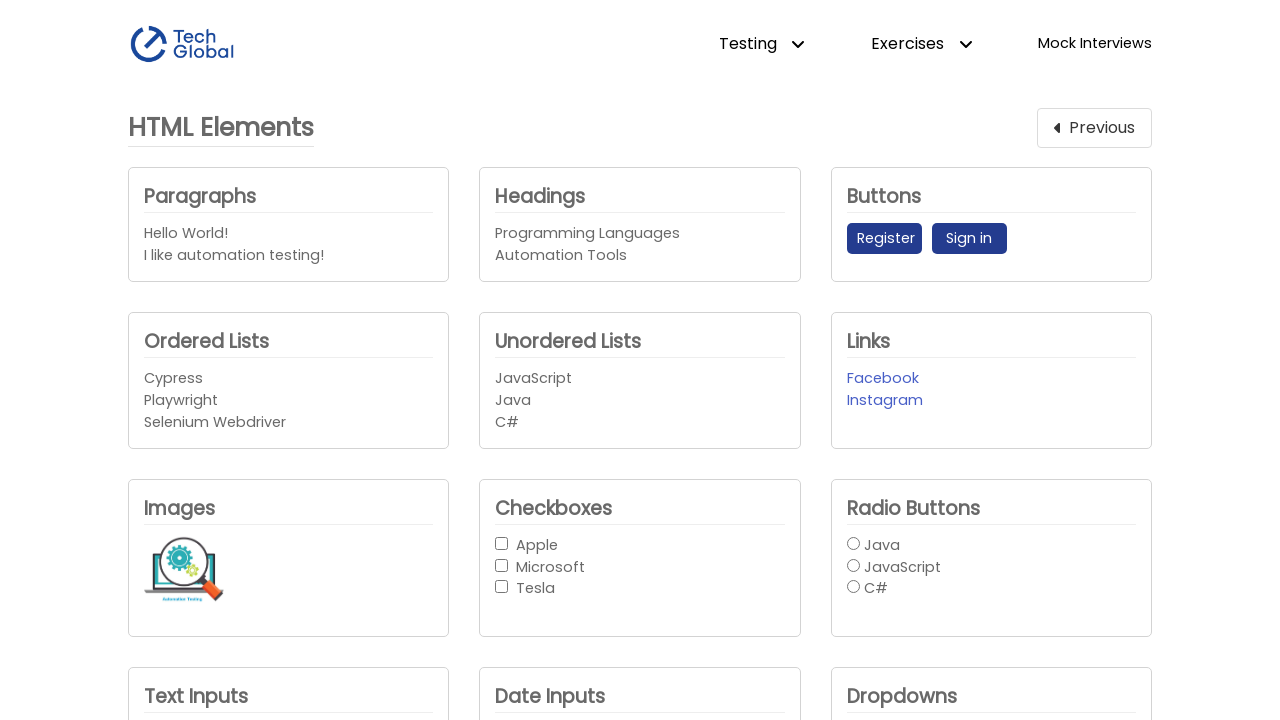